Tests JavaScript alert handling by clicking the first button and accepting the alert

Starting URL: https://the-internet.herokuapp.com/javascript_alerts

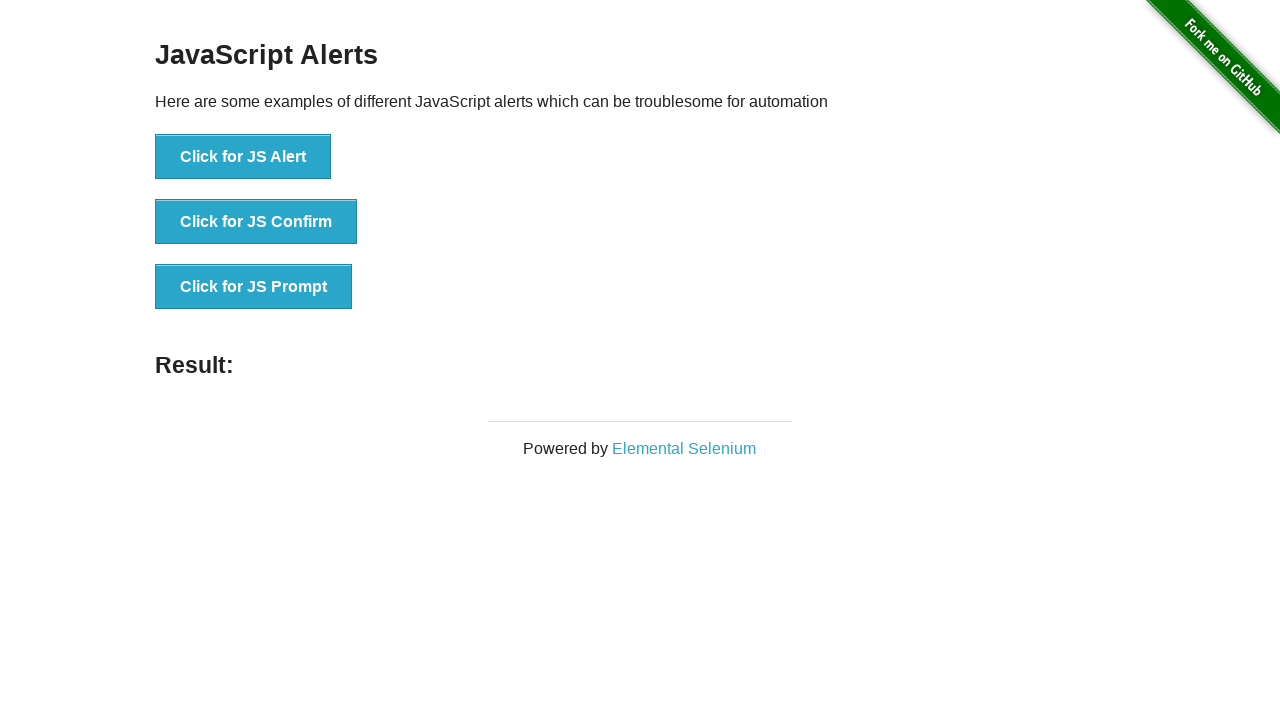

Clicked the first button to trigger JavaScript alert at (243, 157) on button
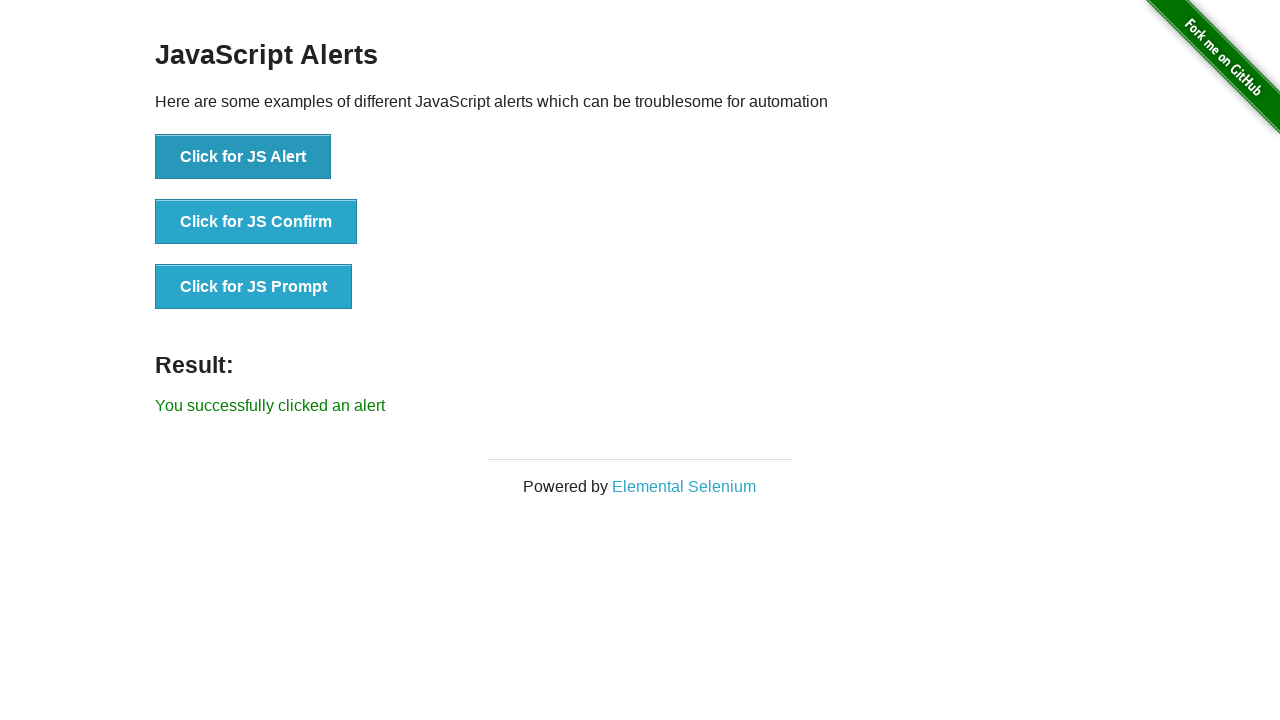

Set up dialog handler to accept alert
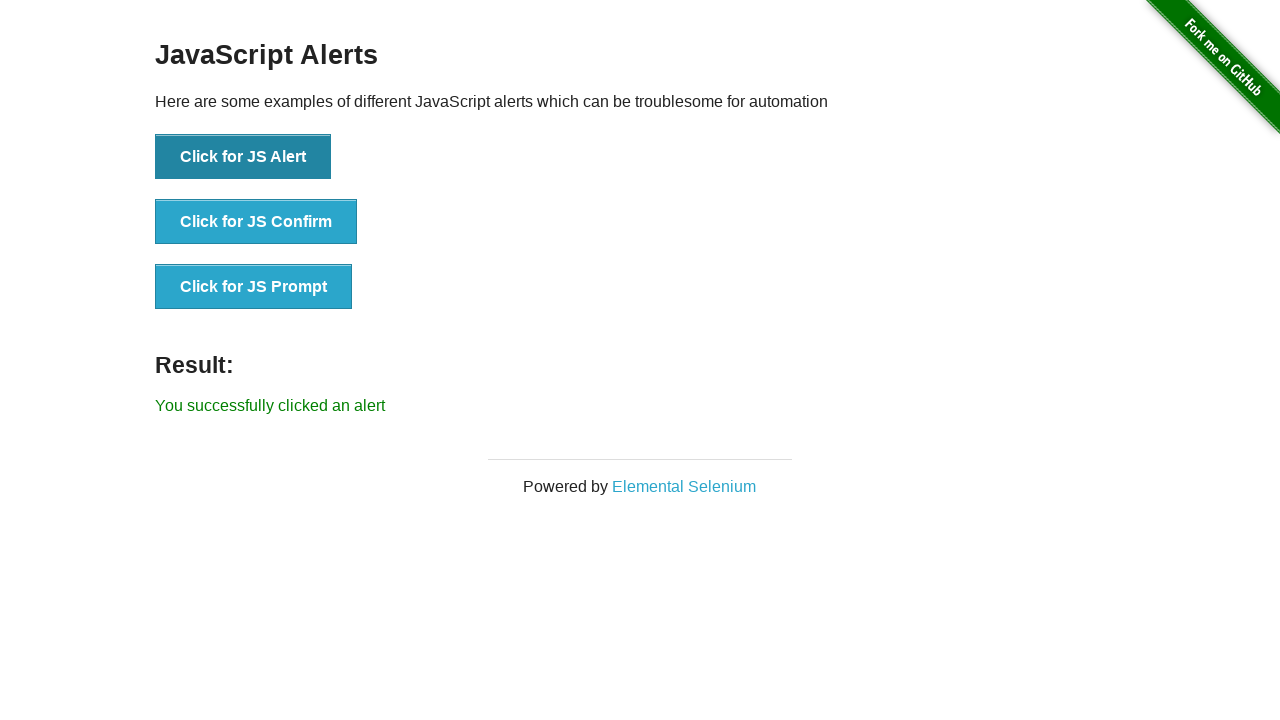

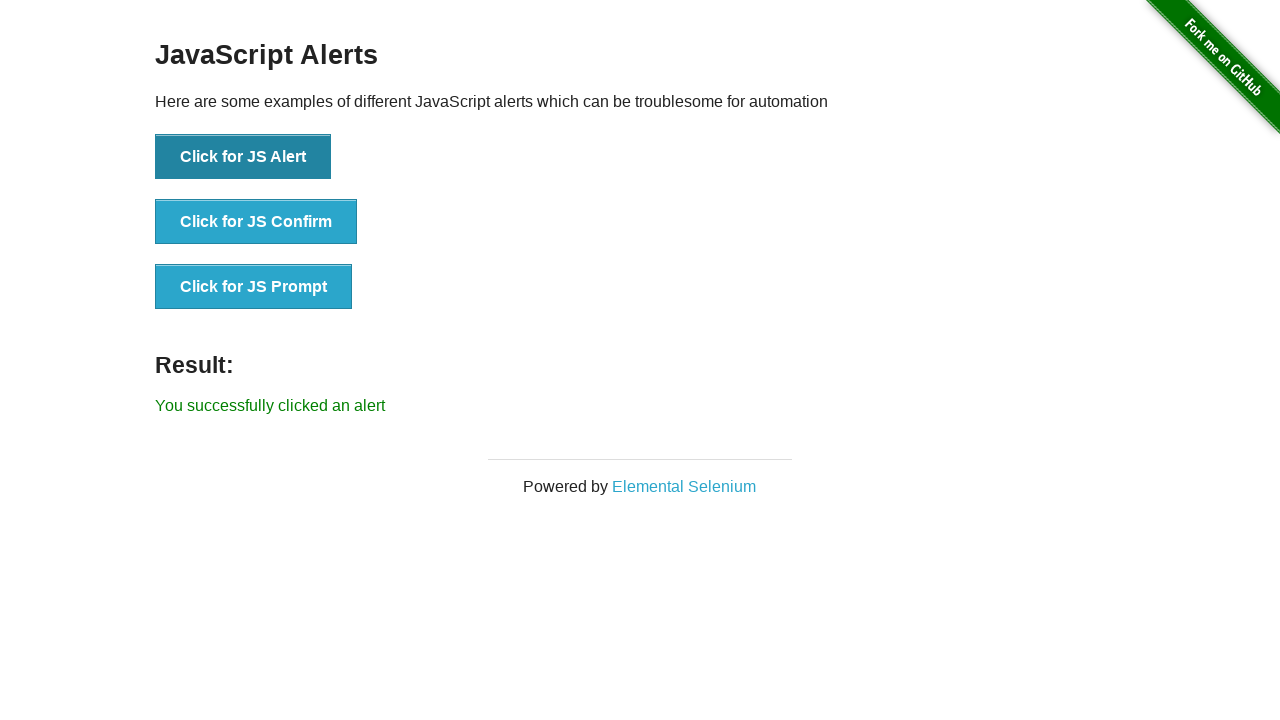